Navigates to DemoQA text box page and retrieves the Permanent Address label text using XPath text matching

Starting URL: https://demoqa.com/text-box

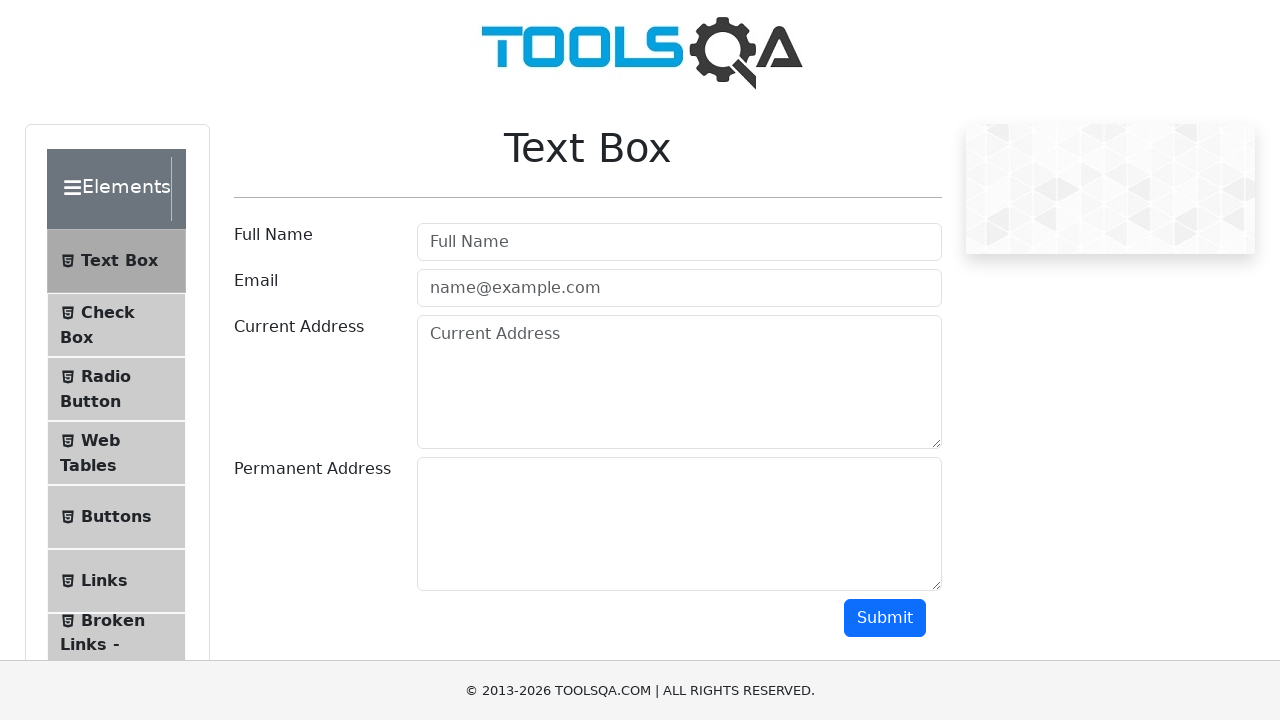

Navigated to DemoQA text box page
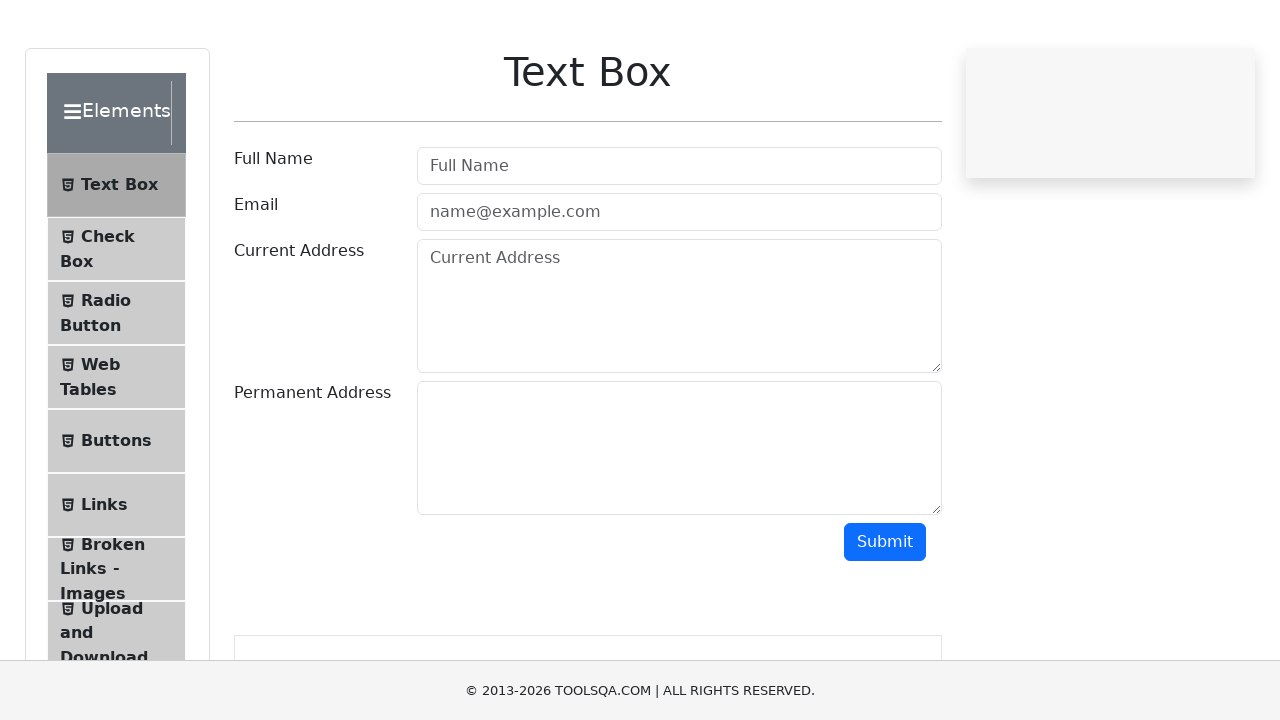

Located Permanent Address label using XPath text matching
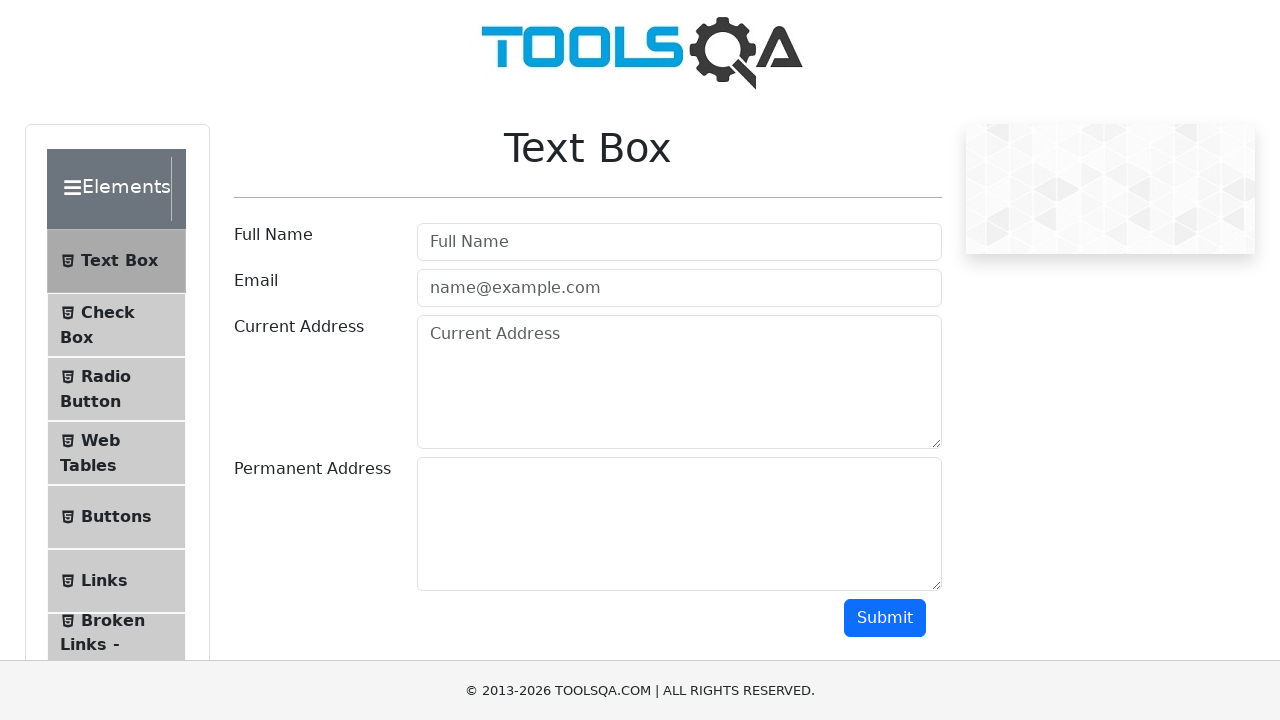

Retrieved Permanent Address label text: 'Permanent Address'
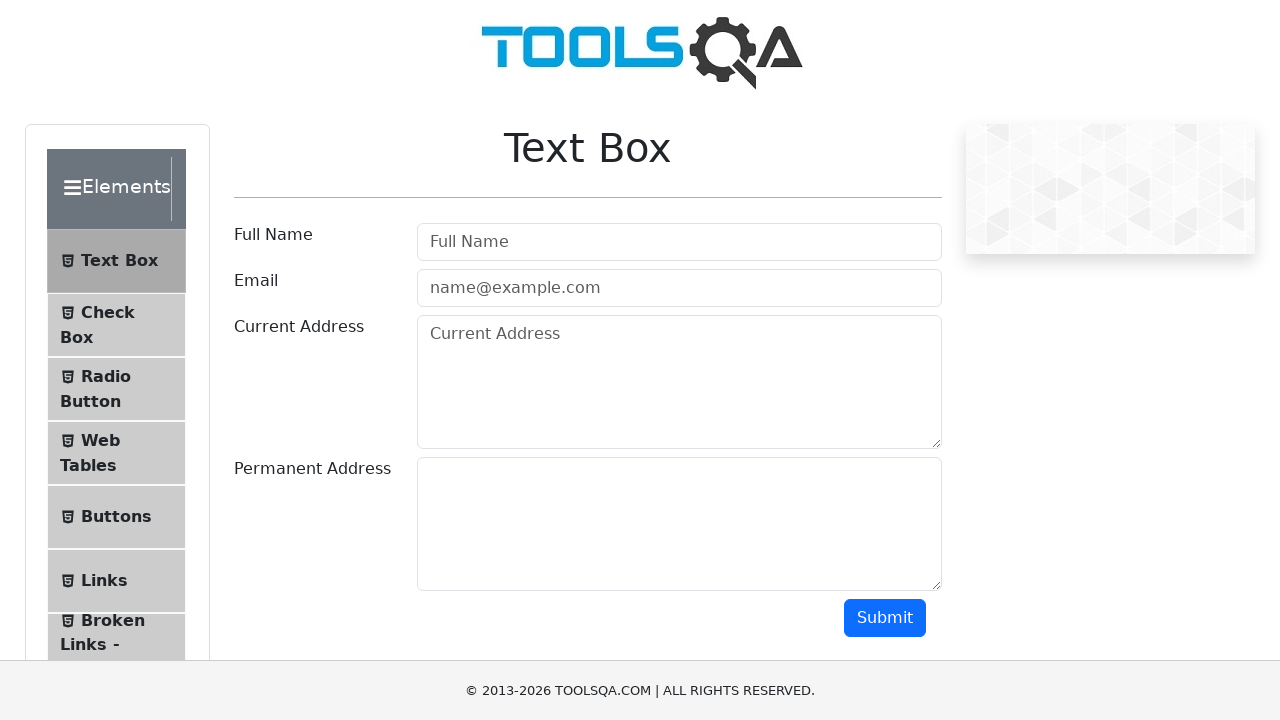

Printed Permanent Address label text to console
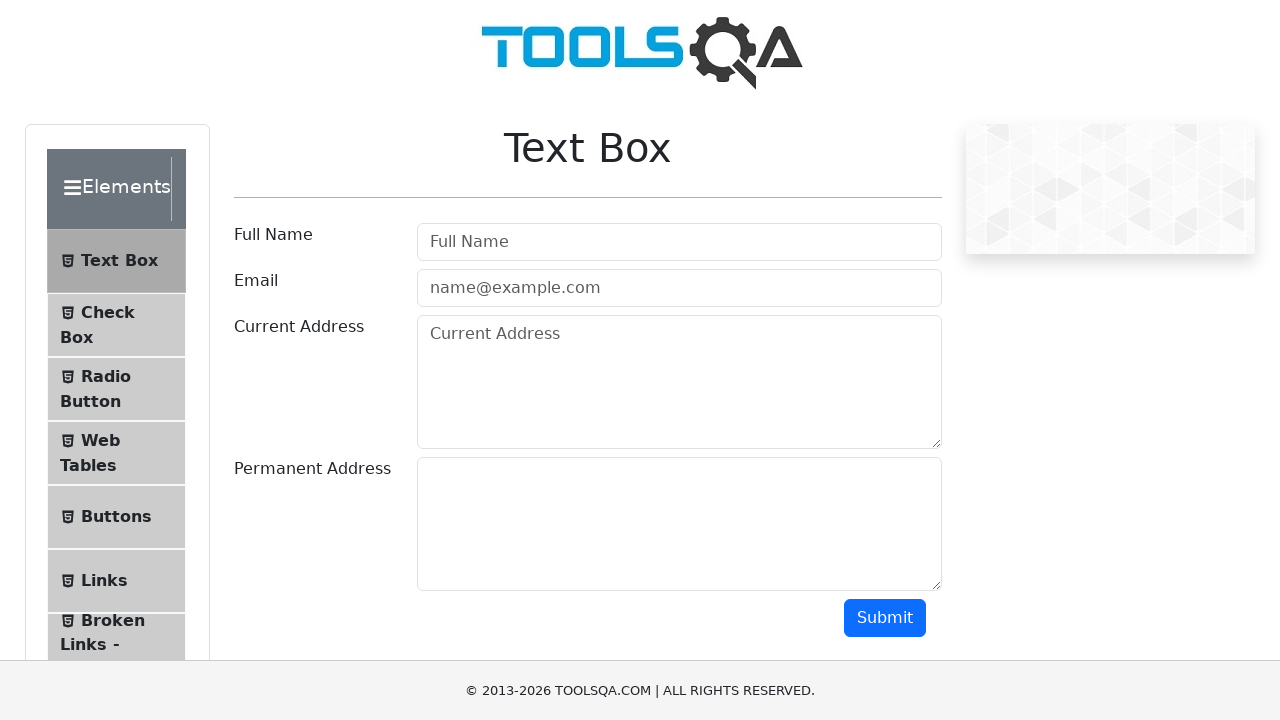

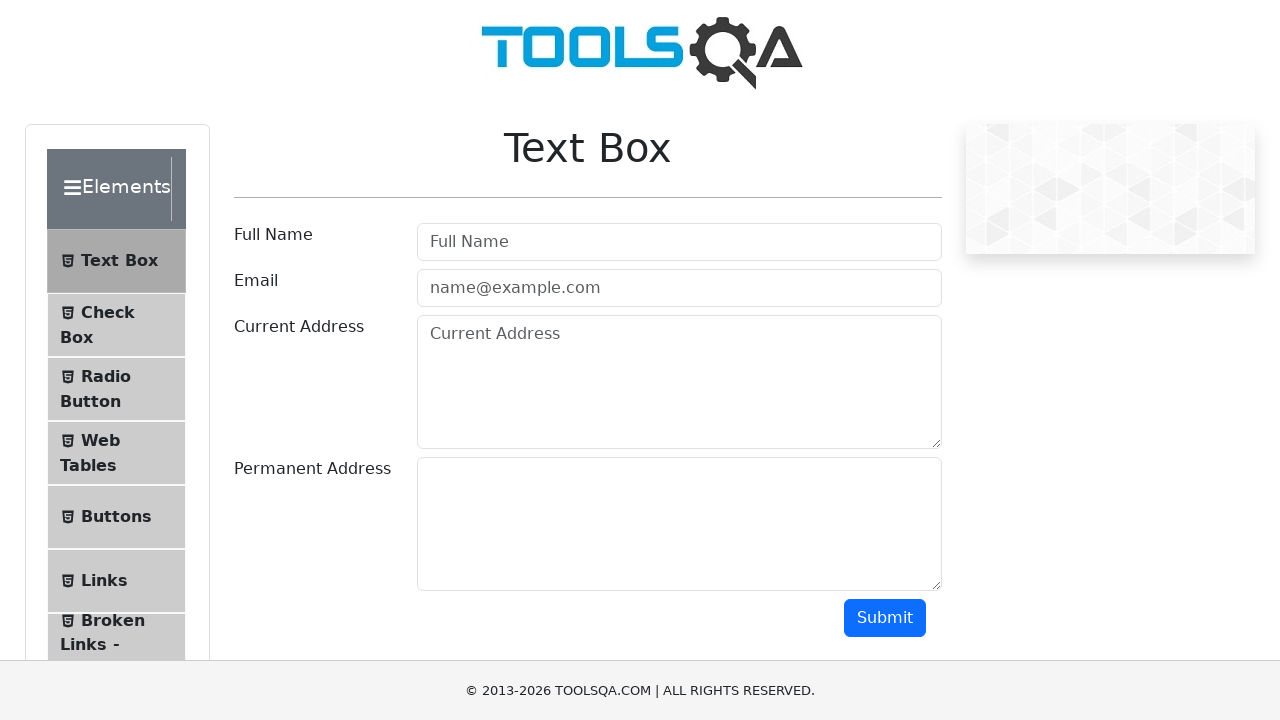